Tests marking all todo items as completed using the toggle-all checkbox

Starting URL: https://demo.playwright.dev/todomvc

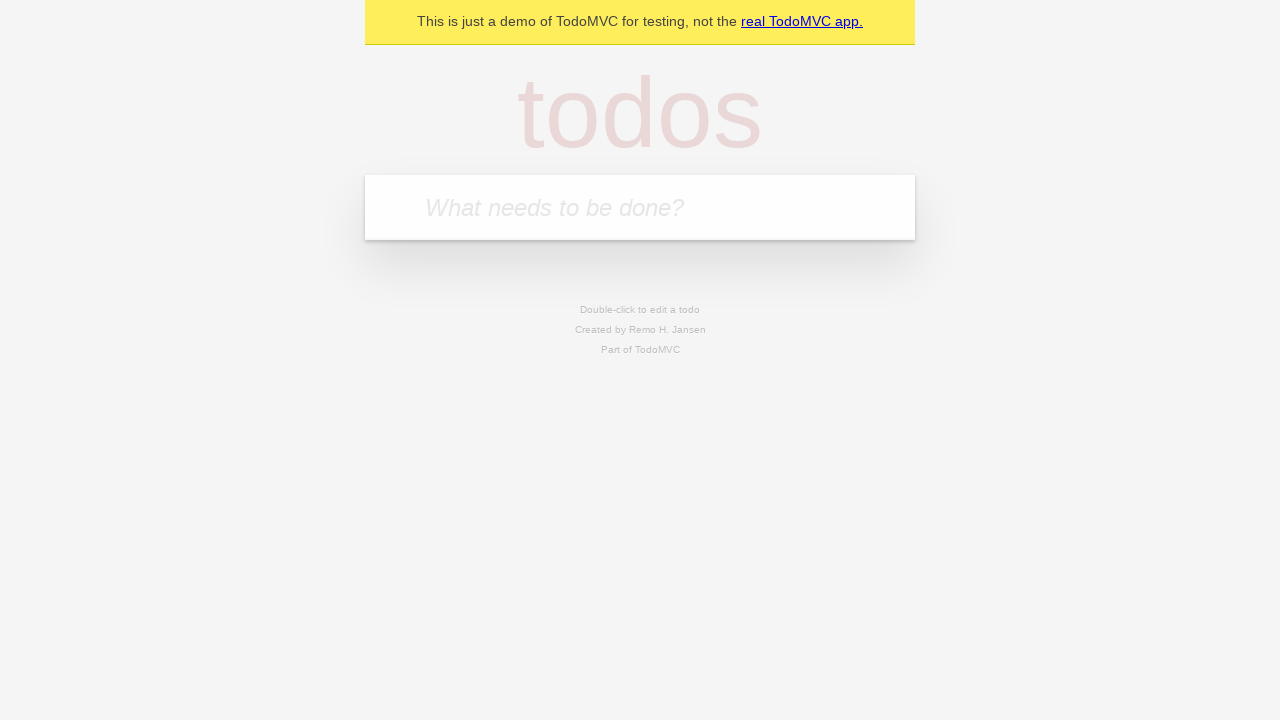

Navigated to TodoMVC demo application
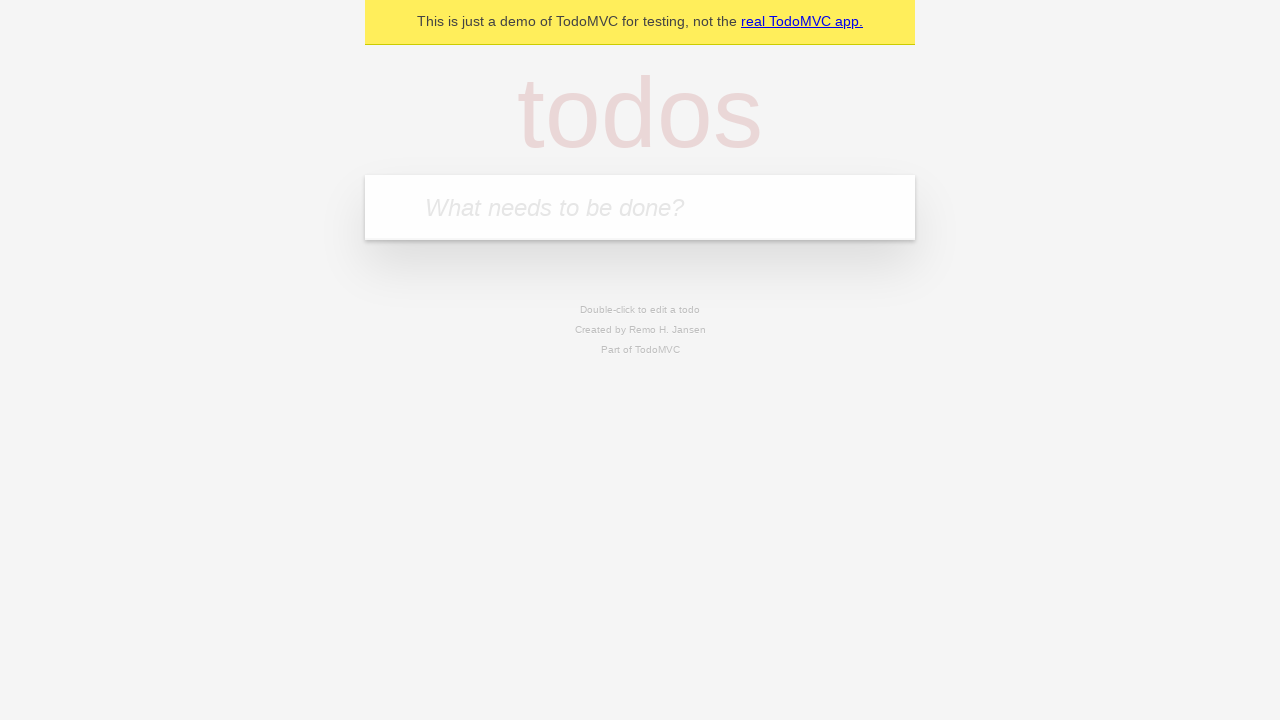

Filled new todo field with 'Book doctor appointment' on .new-todo
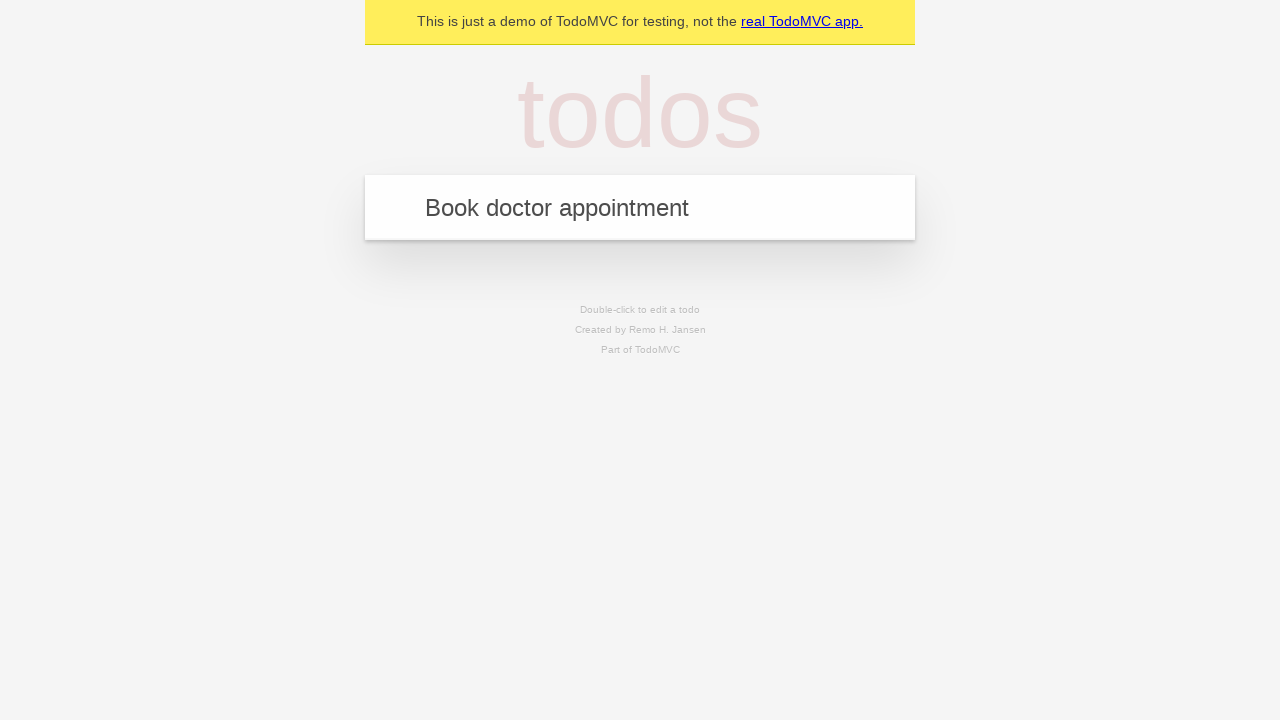

Pressed Enter to create first todo item
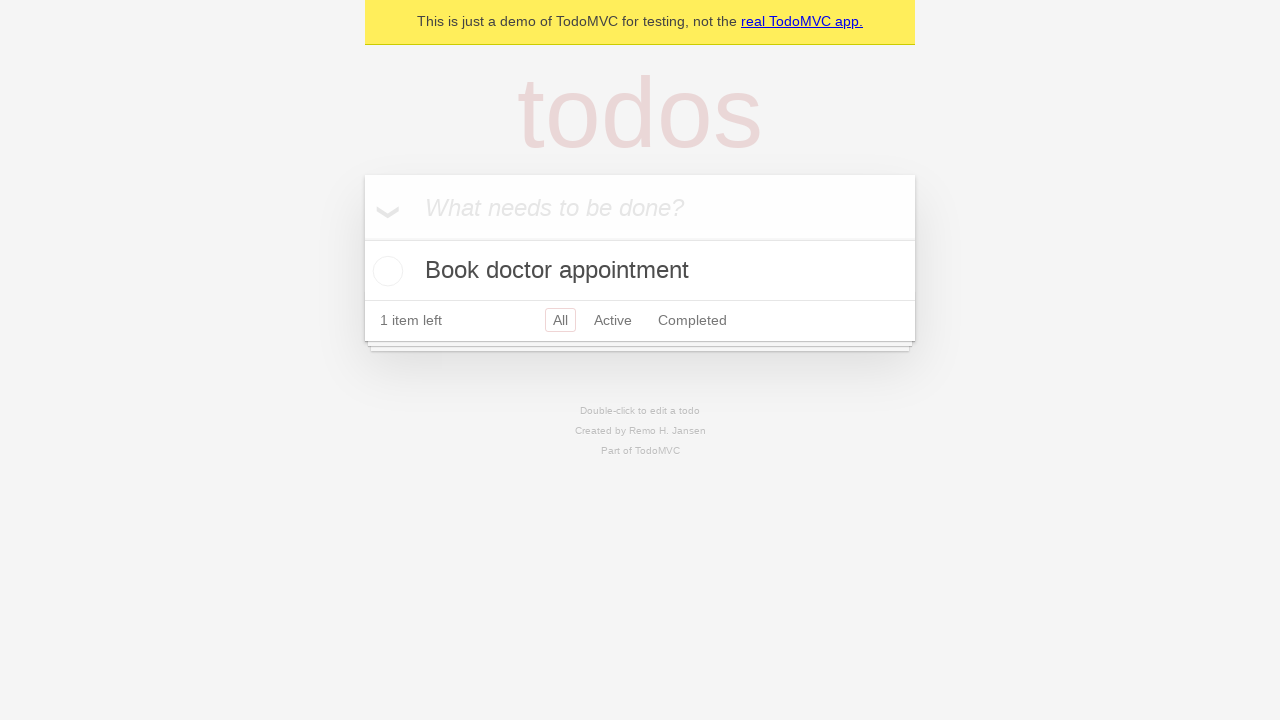

Filled new todo field with 'Buy birthday gift for Mom' on .new-todo
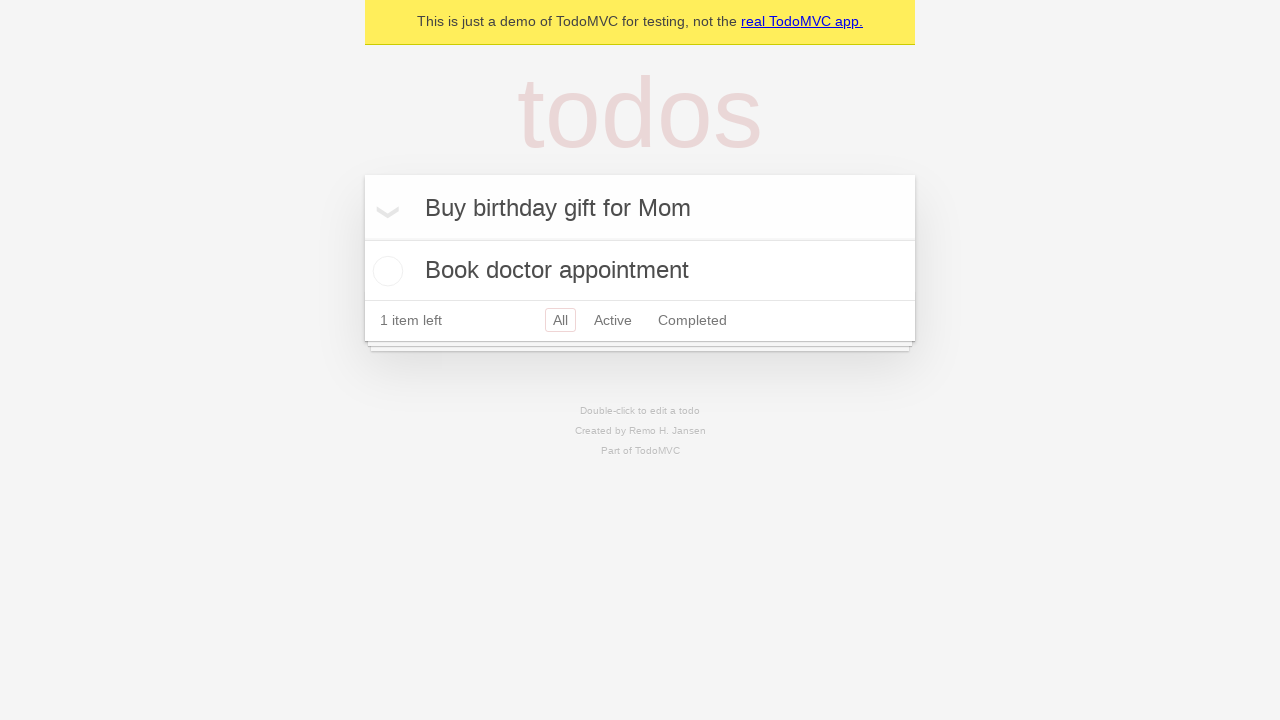

Pressed Enter to create second todo item
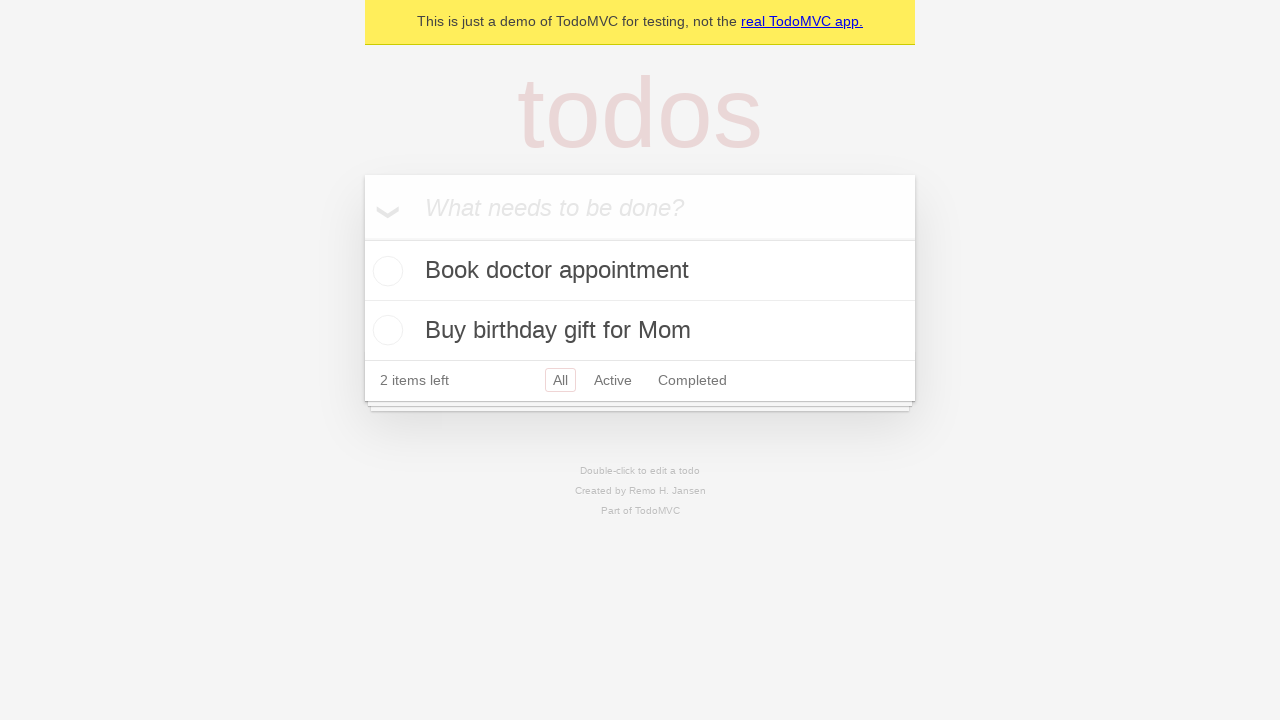

Filled new todo field with 'Find place for vacation' on .new-todo
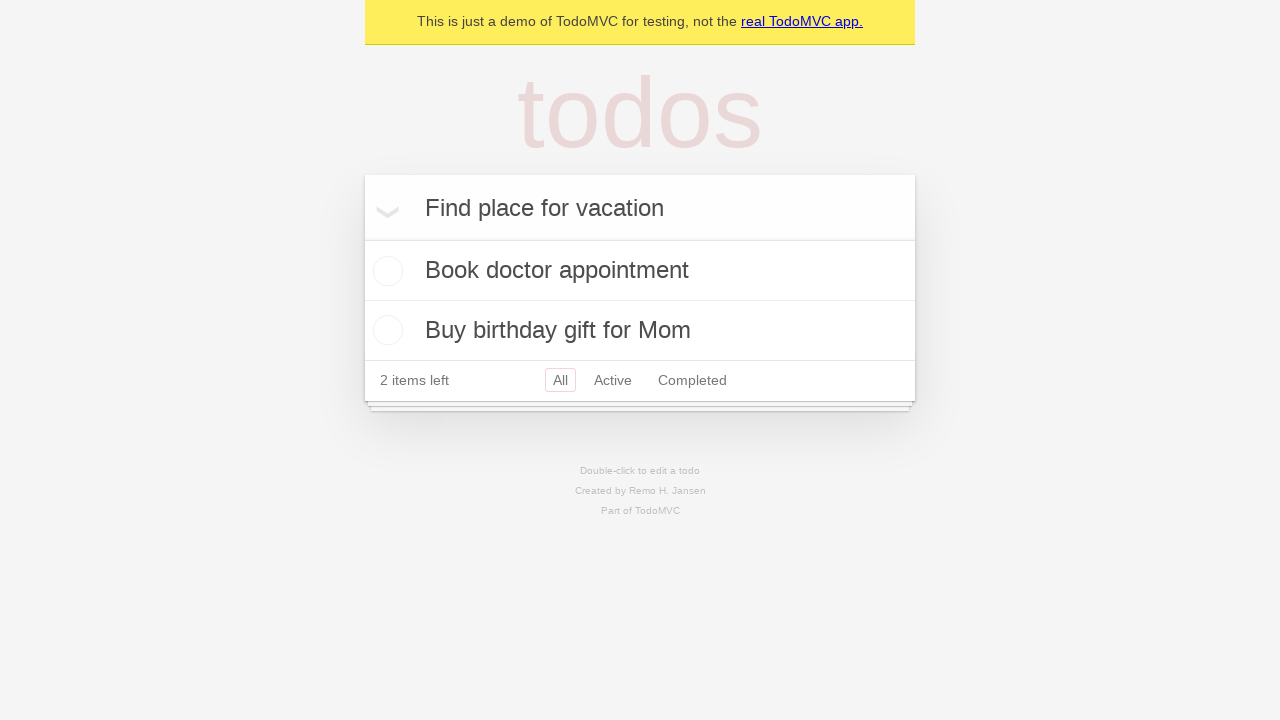

Pressed Enter to create third todo item
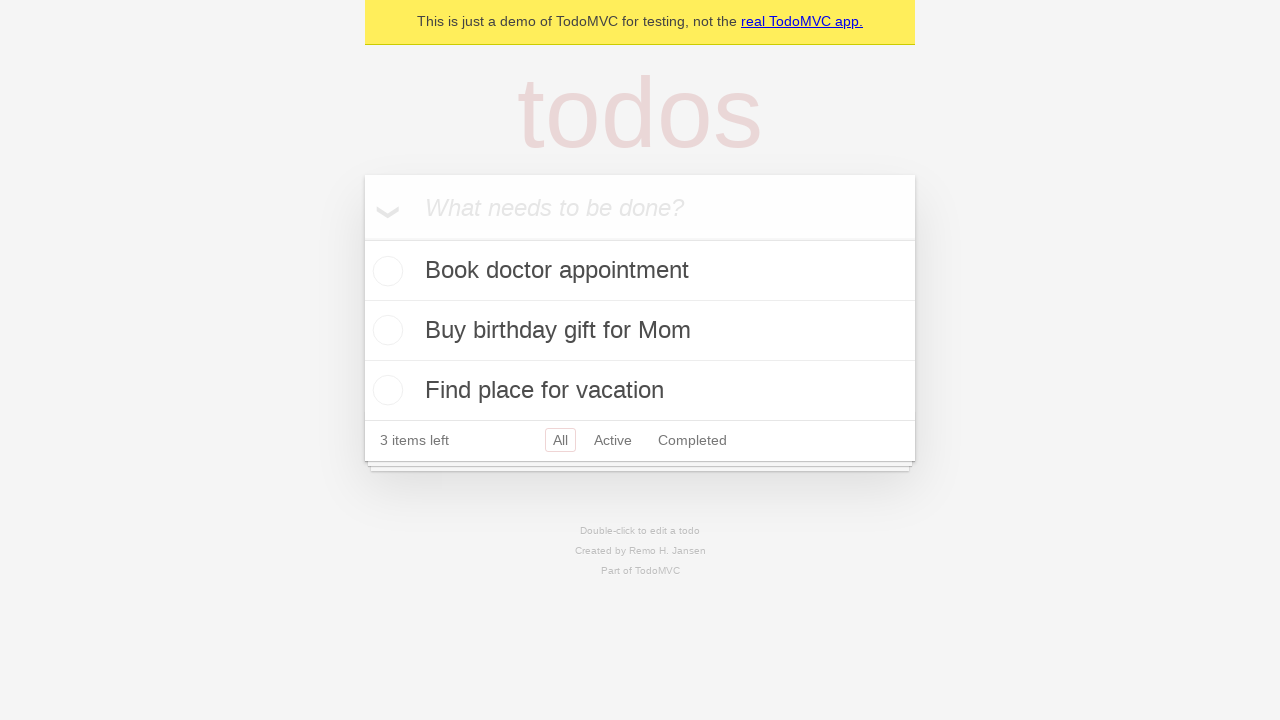

Waited for all three todo items to be created
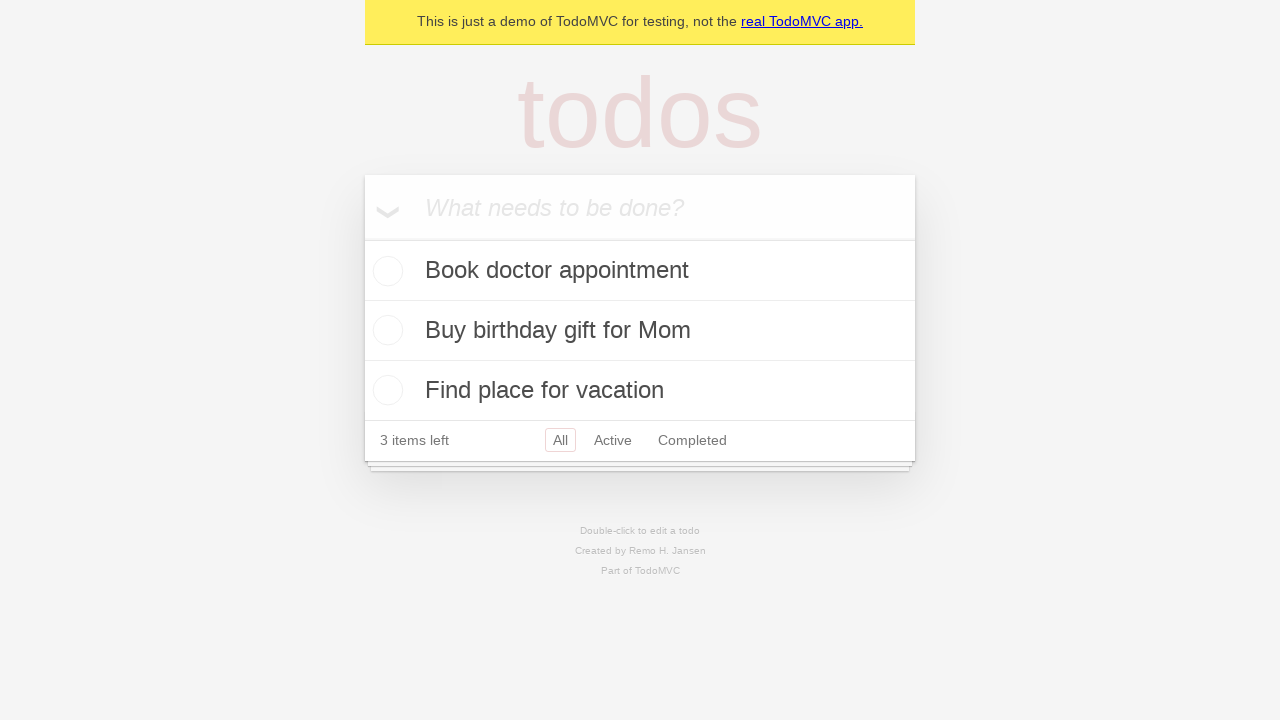

Clicked toggle-all checkbox to mark all items as completed at (362, 238) on input.toggle-all
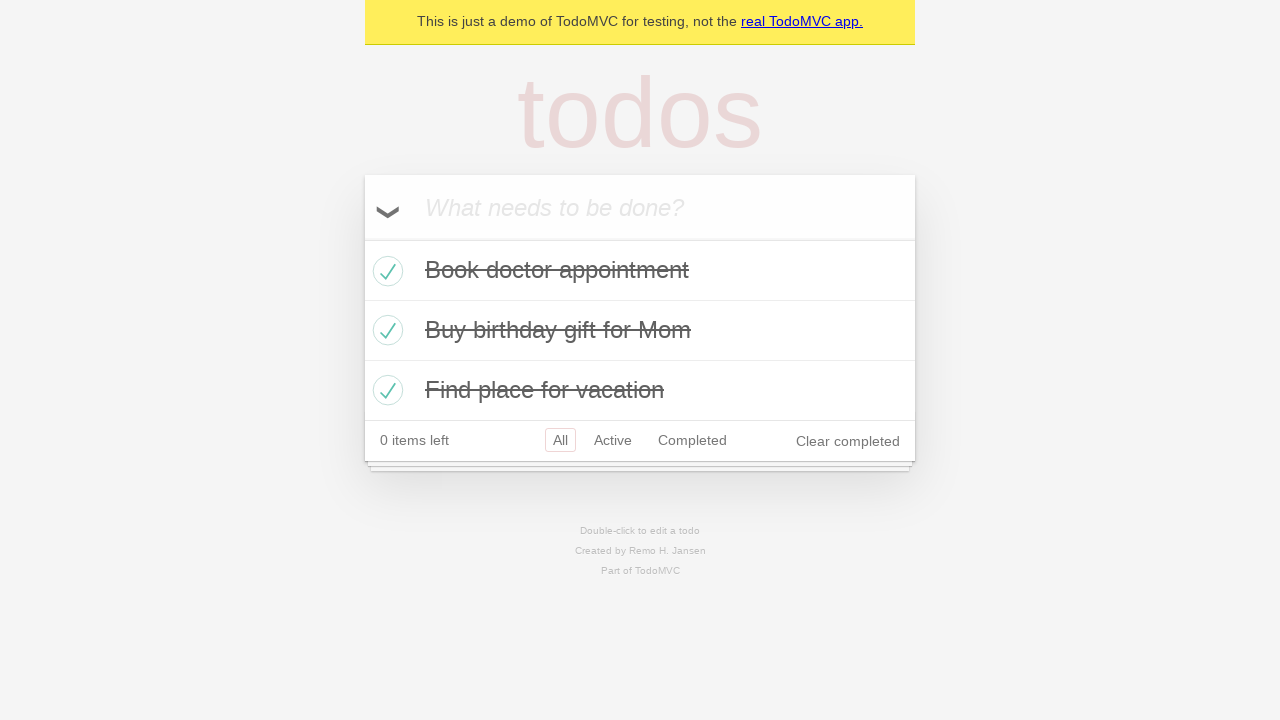

Verified that all todo items are marked as completed
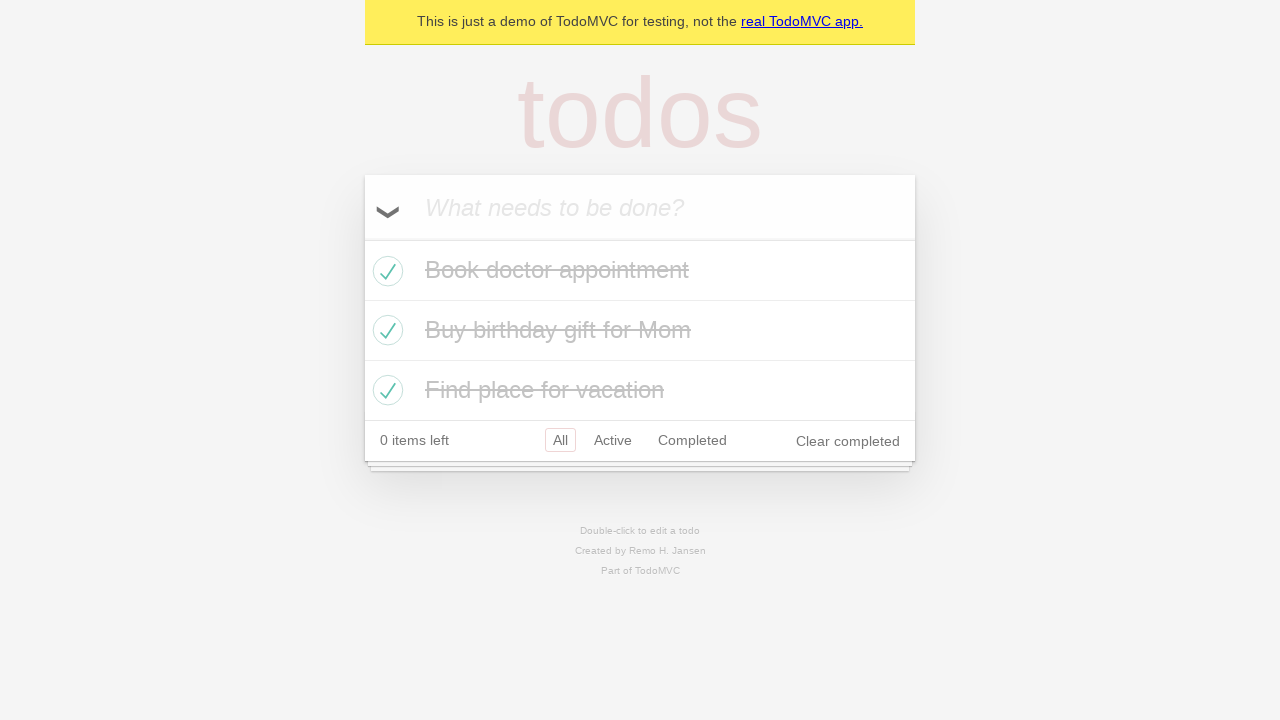

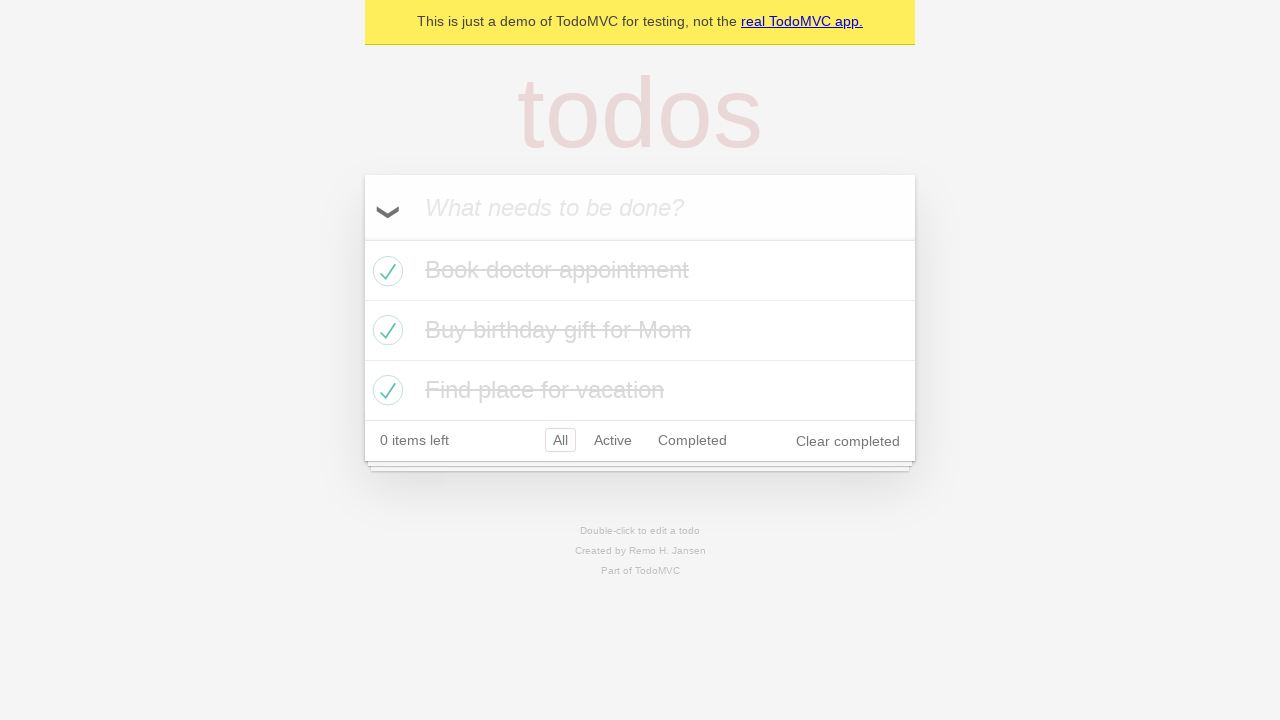